Tests JavaScript alert handling by clicking a button that triggers an alert and then accepting/dismissing the alert dialog.

Starting URL: https://formy-project.herokuapp.com/switch-window

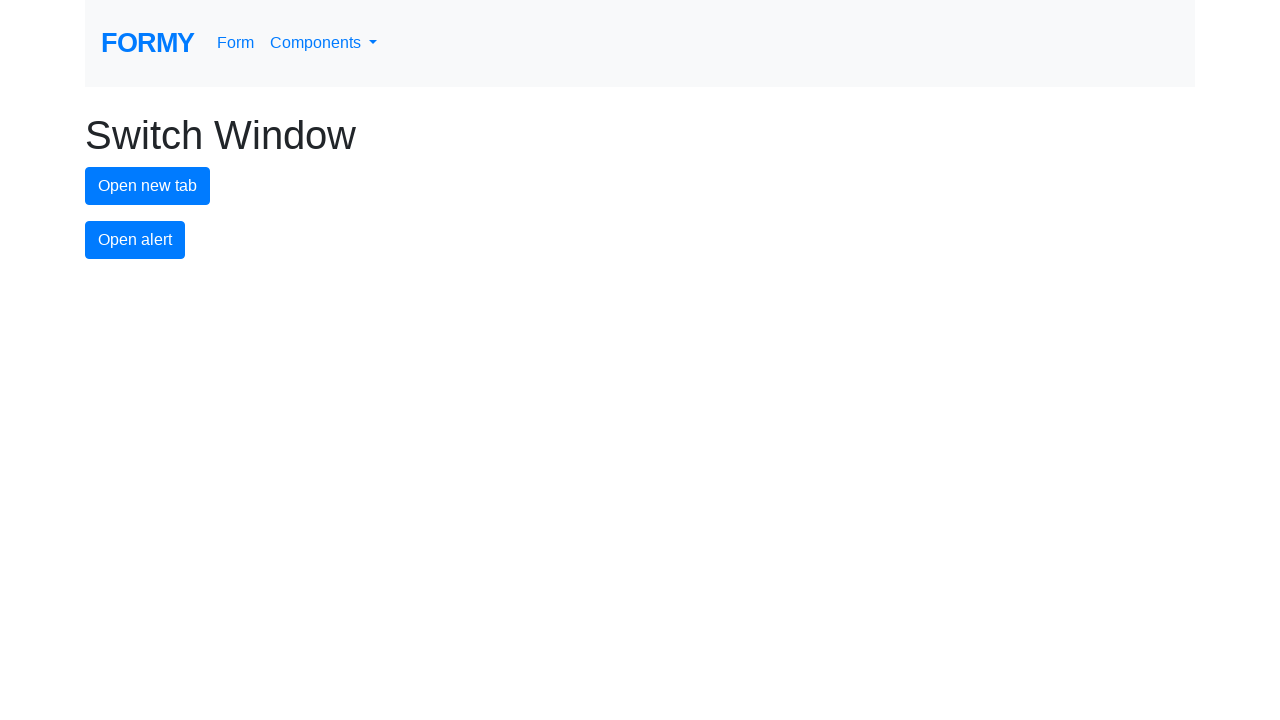

Clicked button to trigger JavaScript alert at (135, 240) on #alert-button
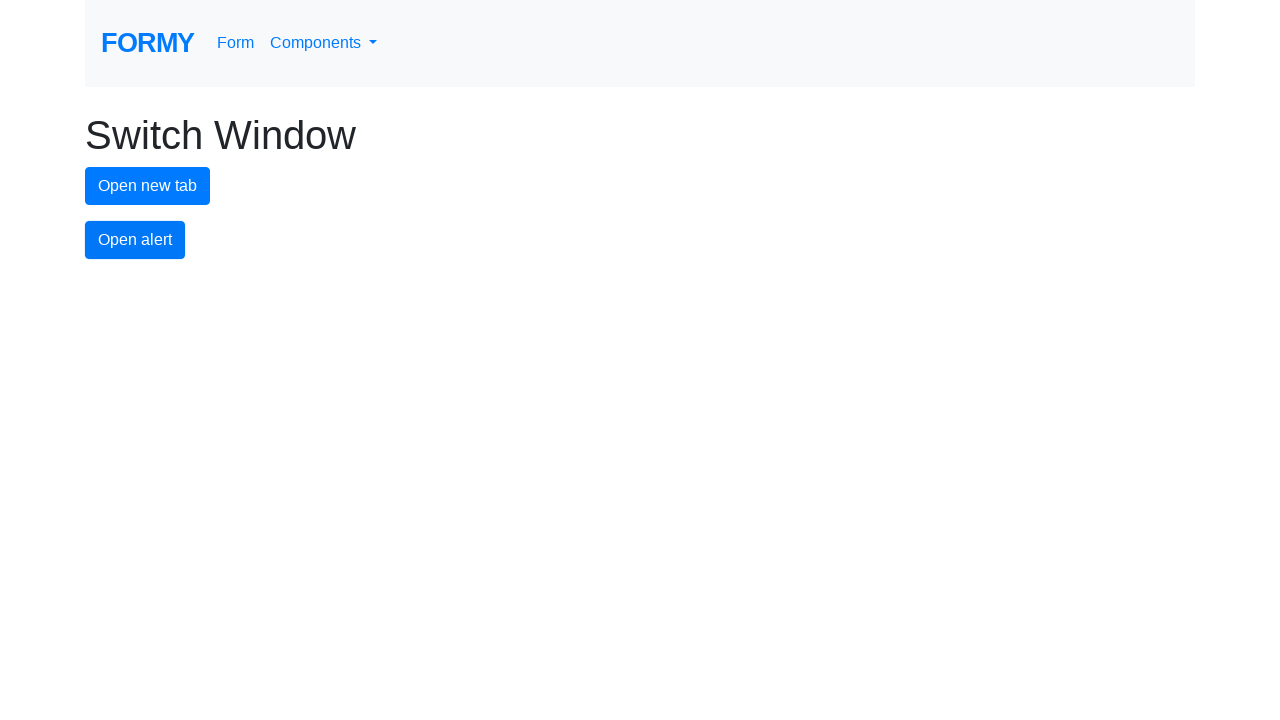

Set up dialog handler to accept alerts
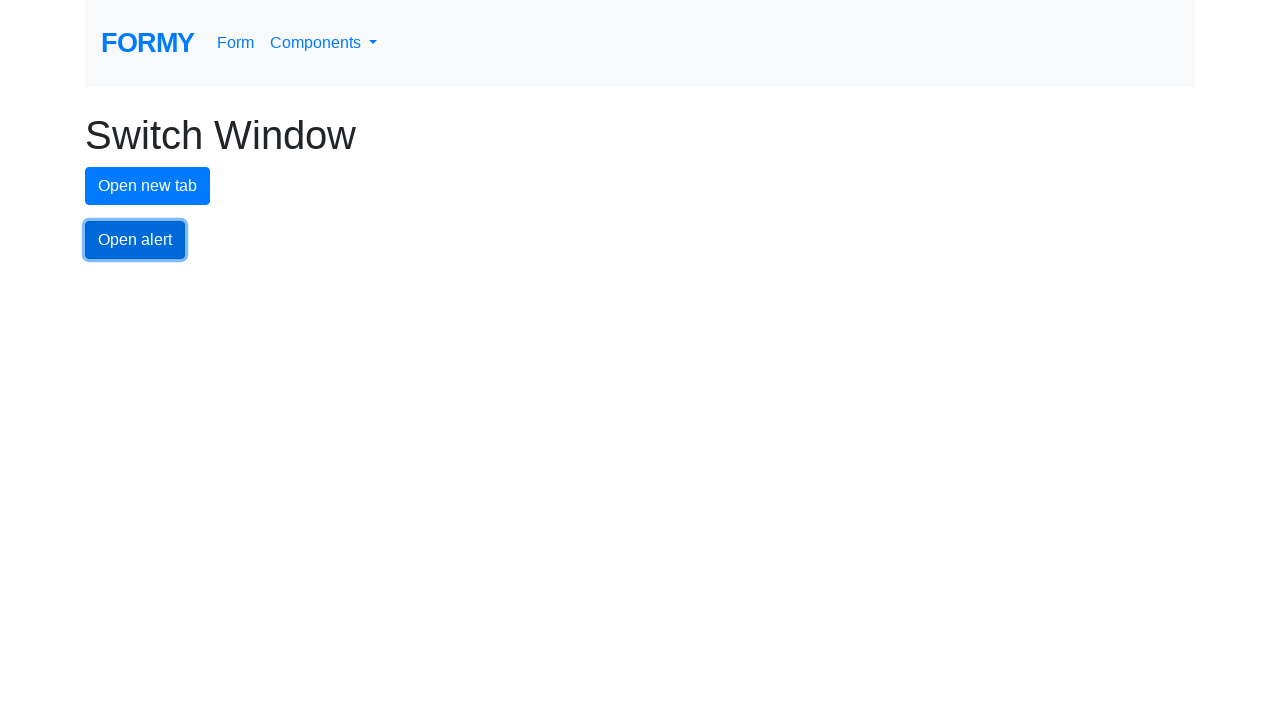

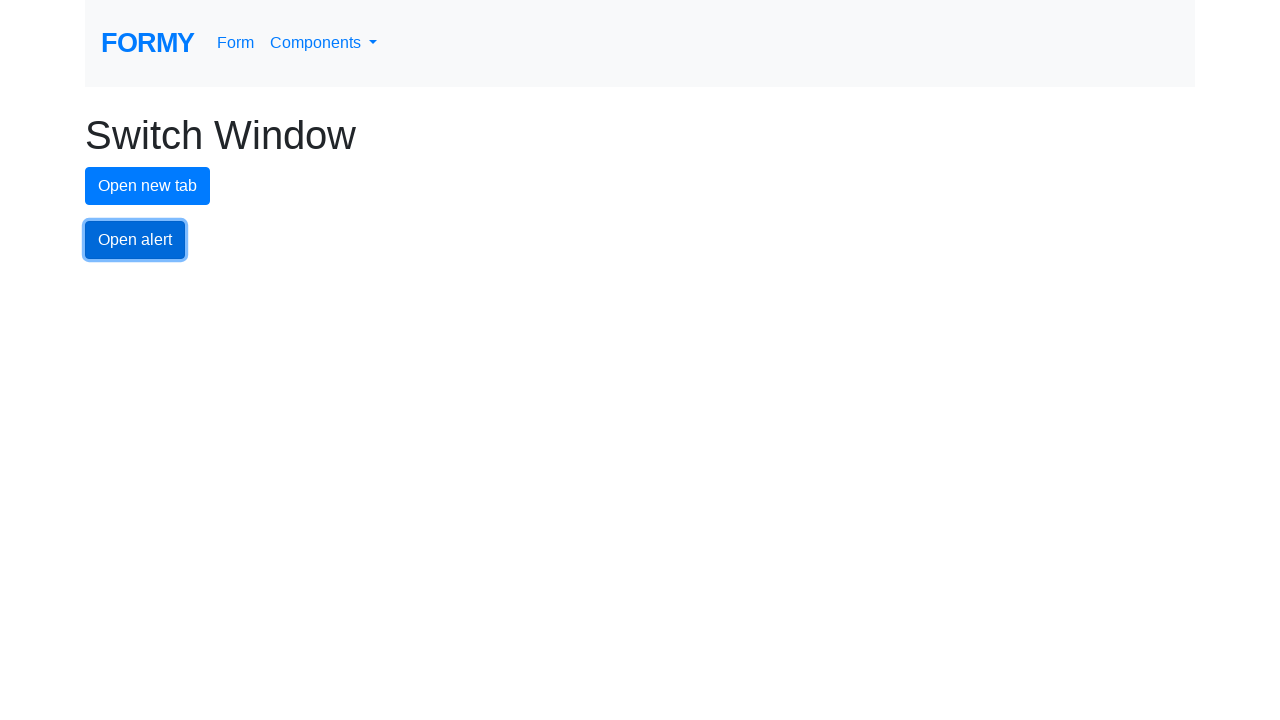